Tests product search functionality on an e-commerce shop by typing a product name in the search box and pressing Enter to search

Starting URL: https://scrapeme.live/shop

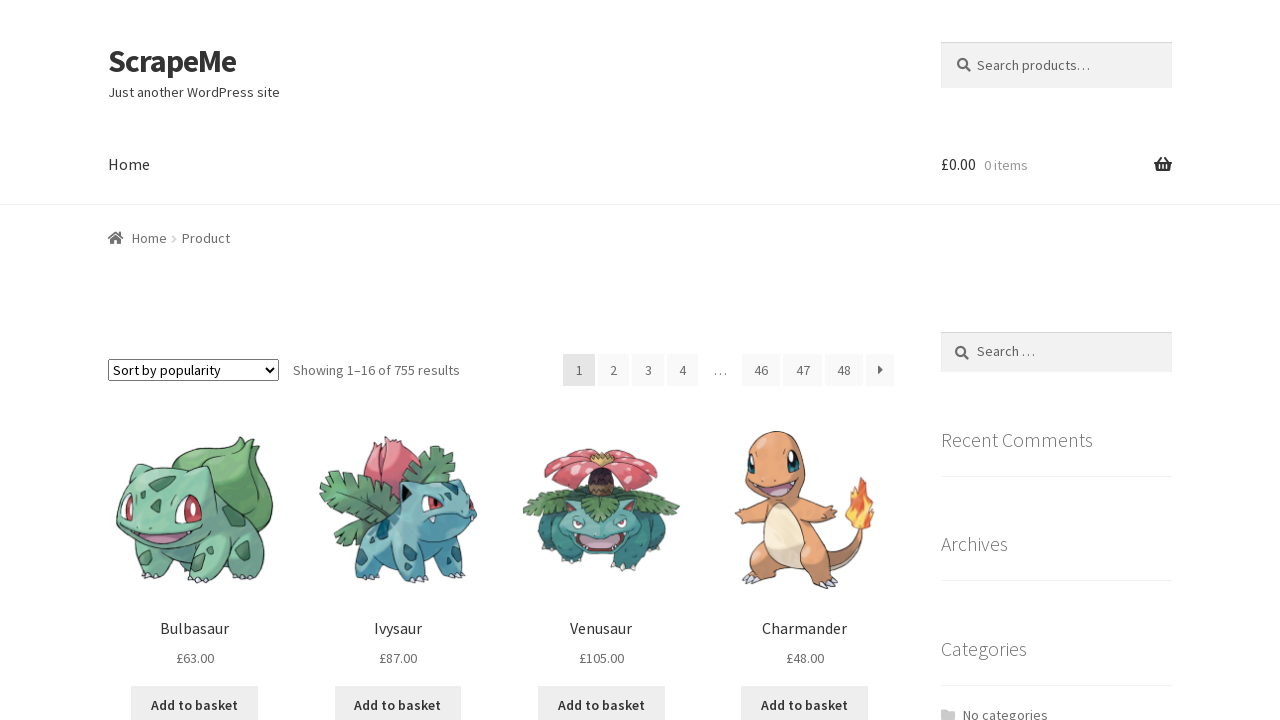

Search box loaded on e-commerce shop page
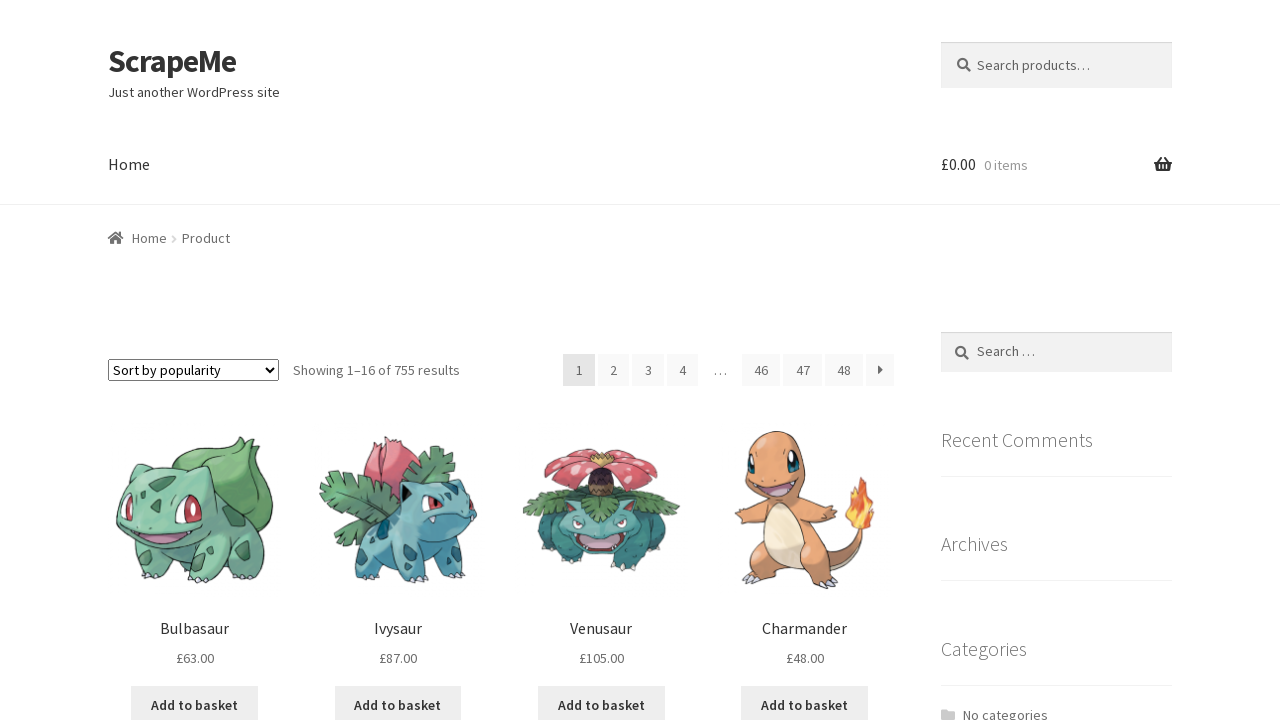

Typed 'Charmander' in search box on input[type='search'], input[name='s'], .search-field
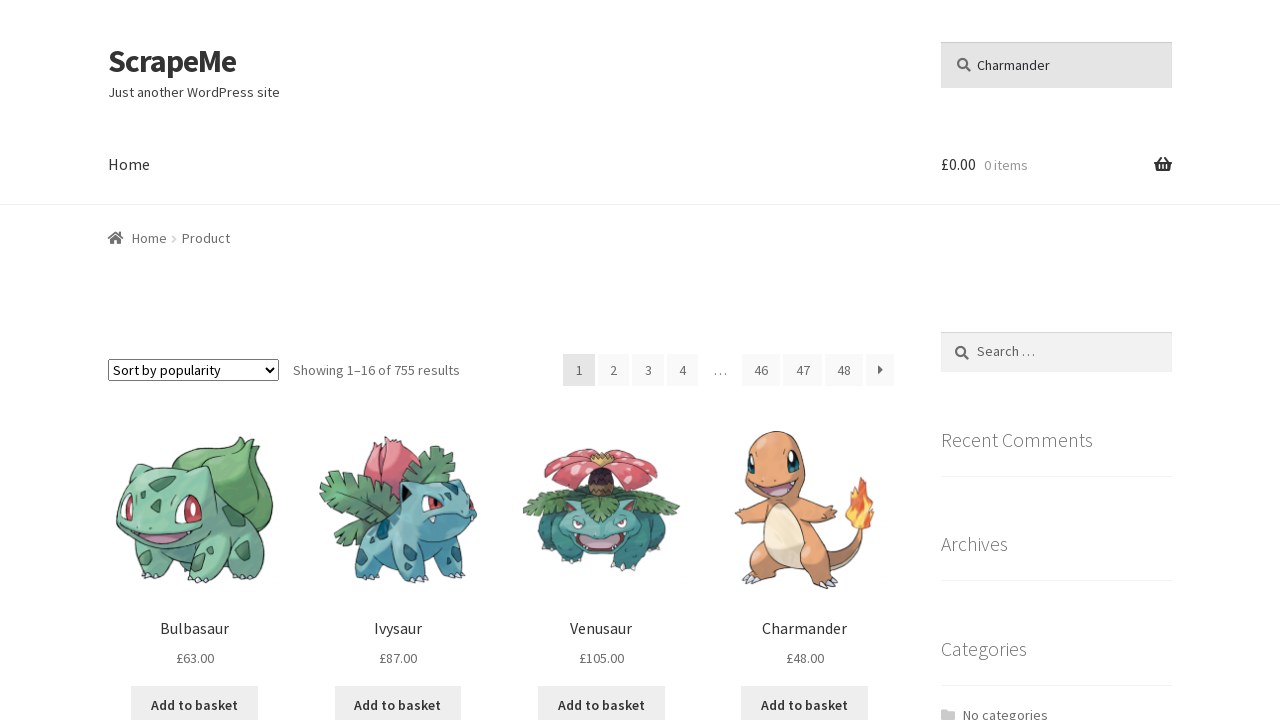

Pressed Enter to submit search query
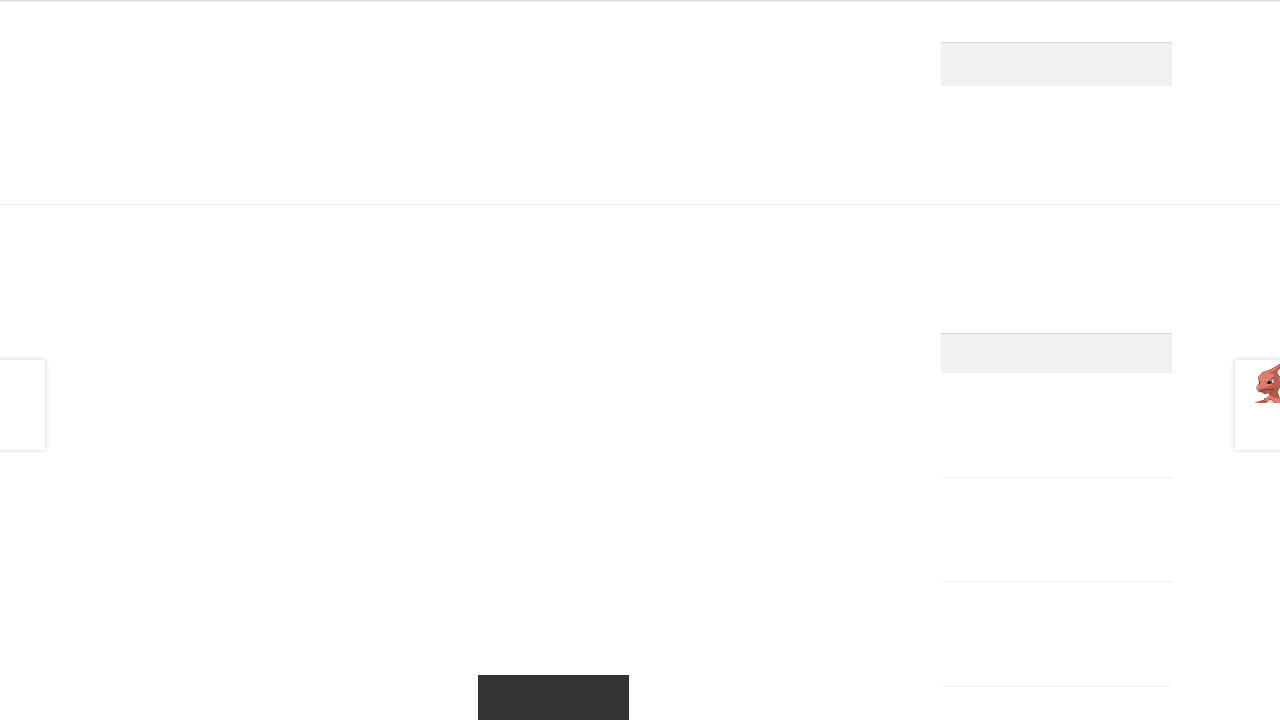

Search results loaded successfully
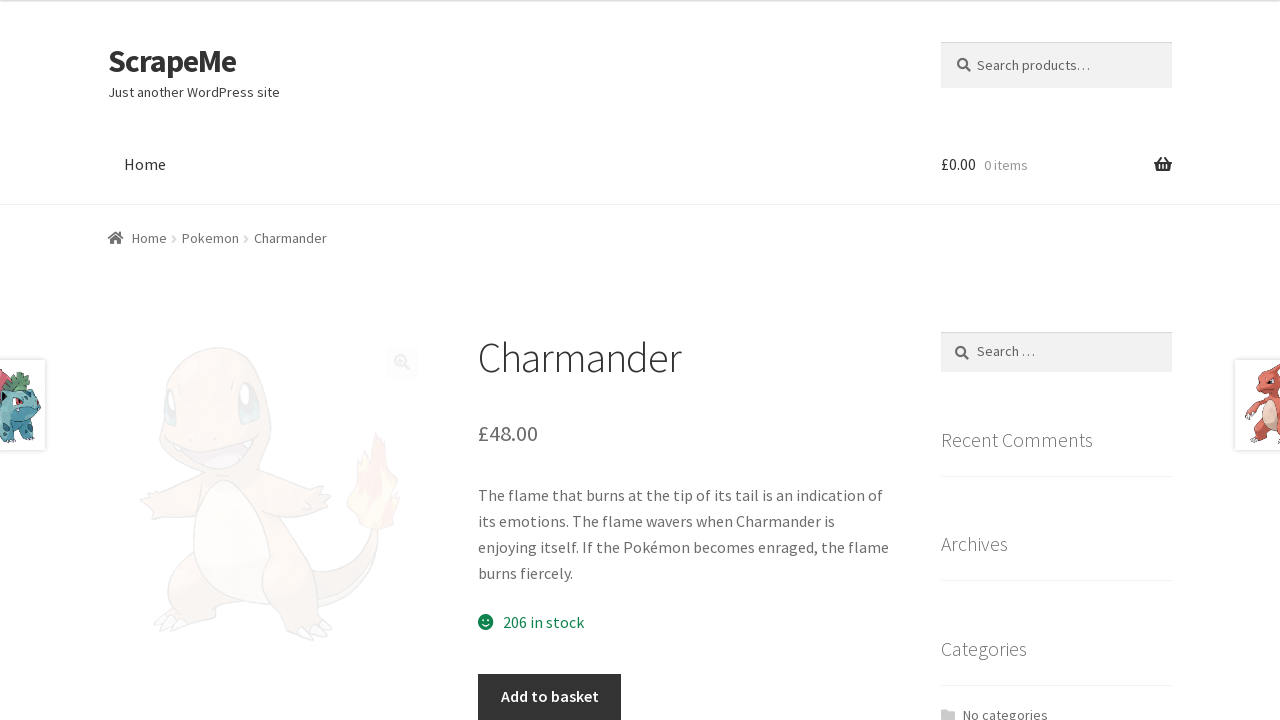

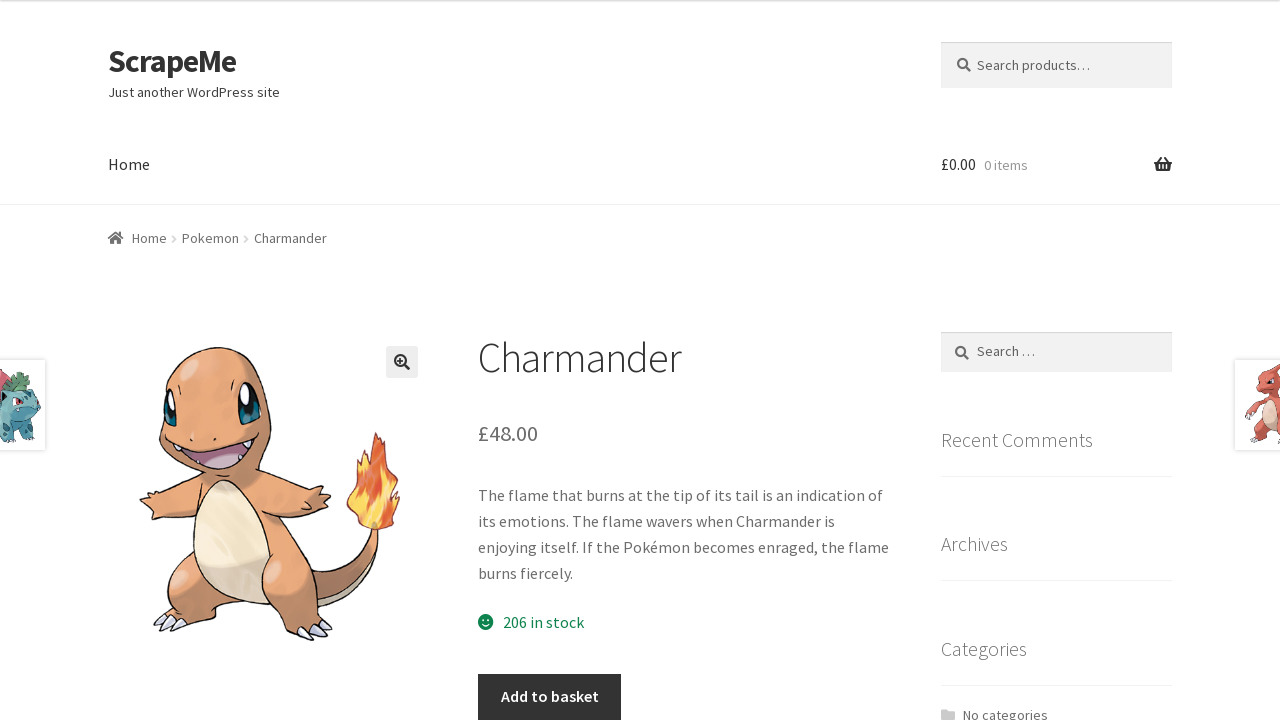